Navigates to LetCode website, clicks through to the draggable elements page, and performs drag and drop operations on a draggable element

Starting URL: https://letcode.in/

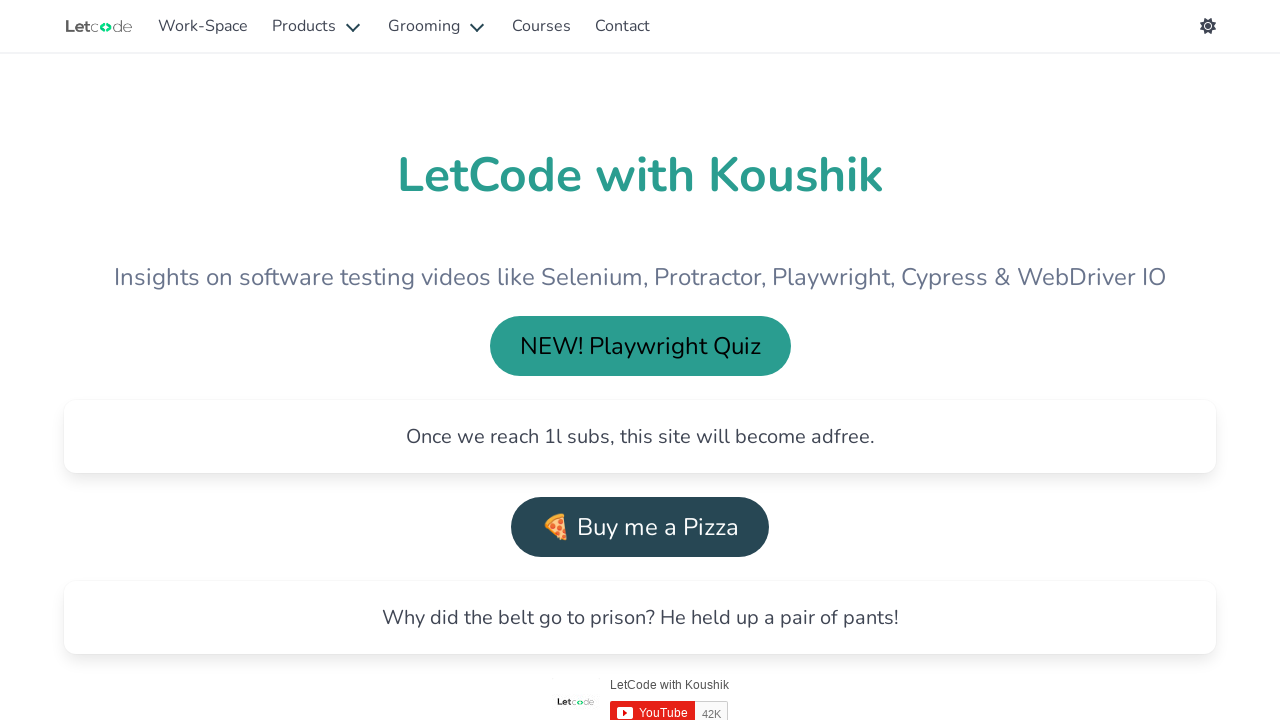

Clicked on Work-Space button at (203, 26) on #testing
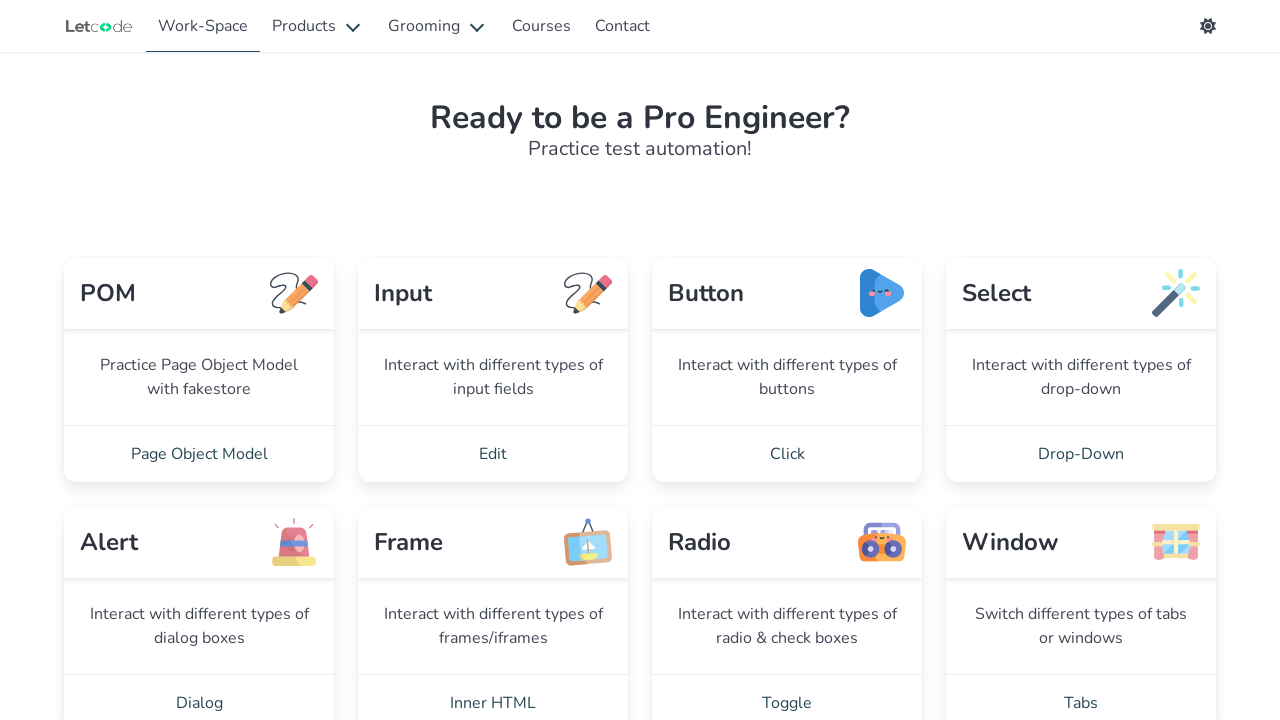

Clicked on Draggable Elements link at (493, 360) on a[href='/draggable']
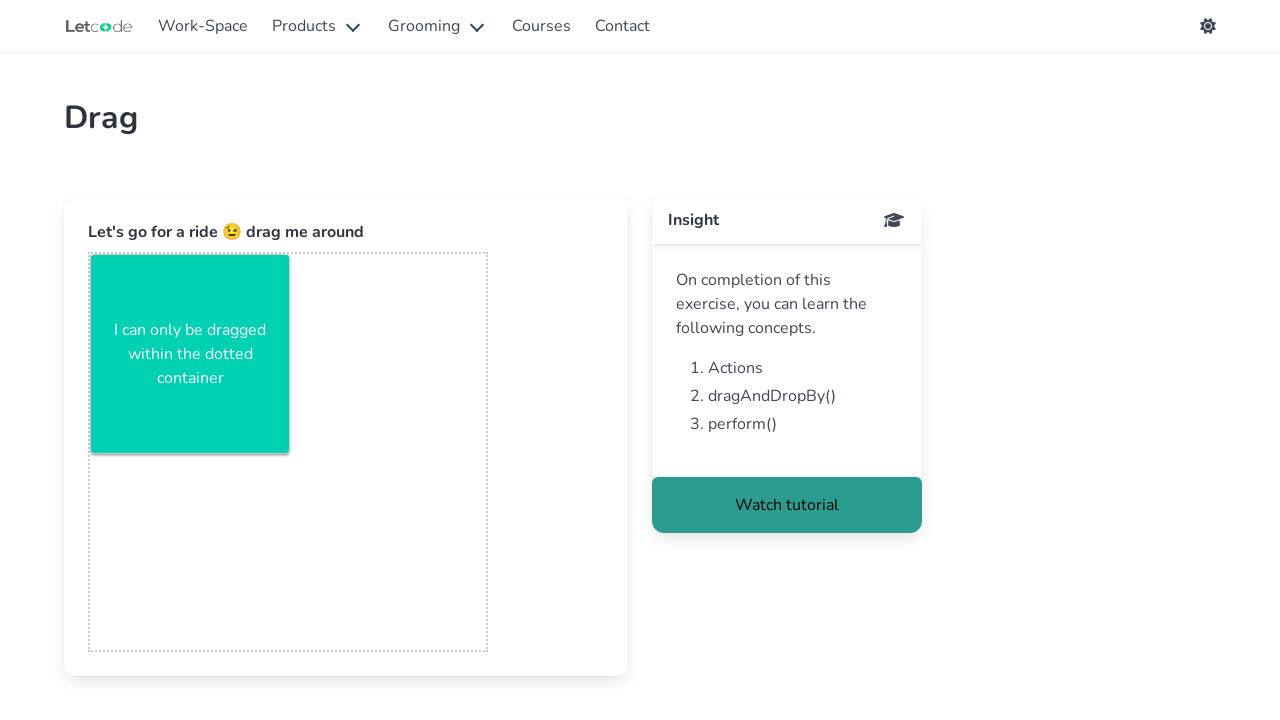

Draggable element loaded and became visible
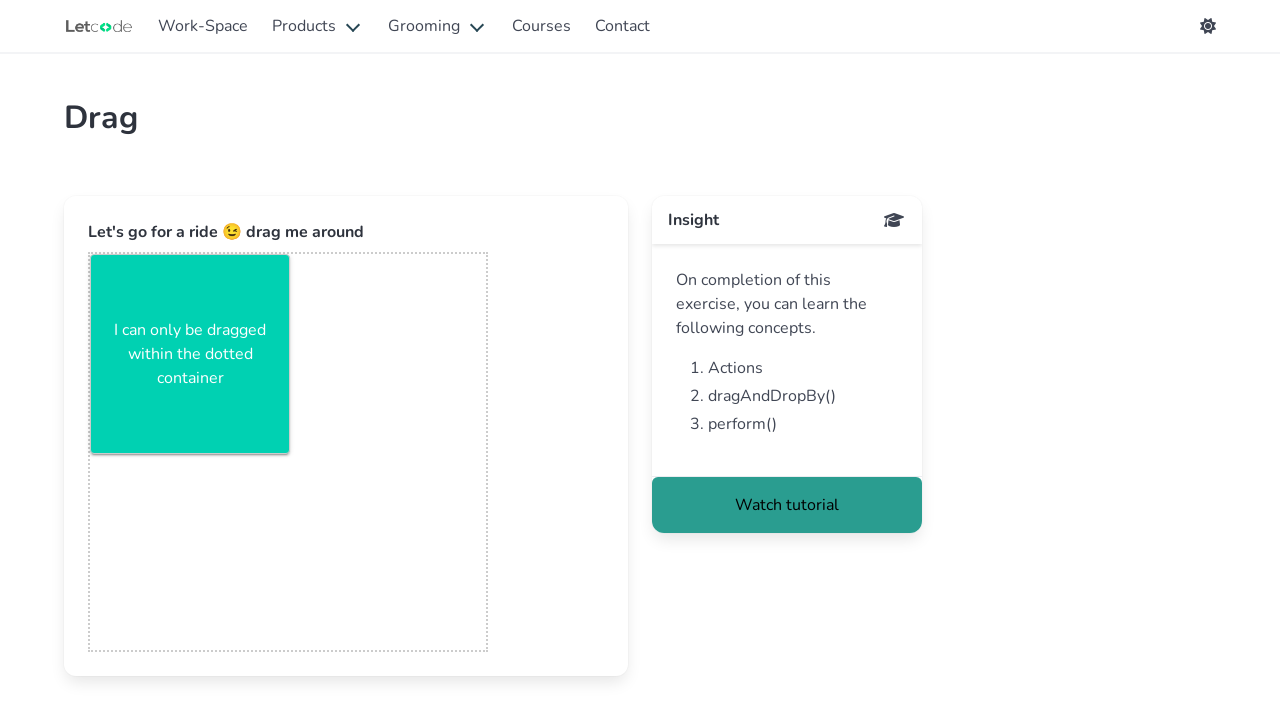

Performed drag and drop operation on draggable element to position (104, 95) at (195, 350)
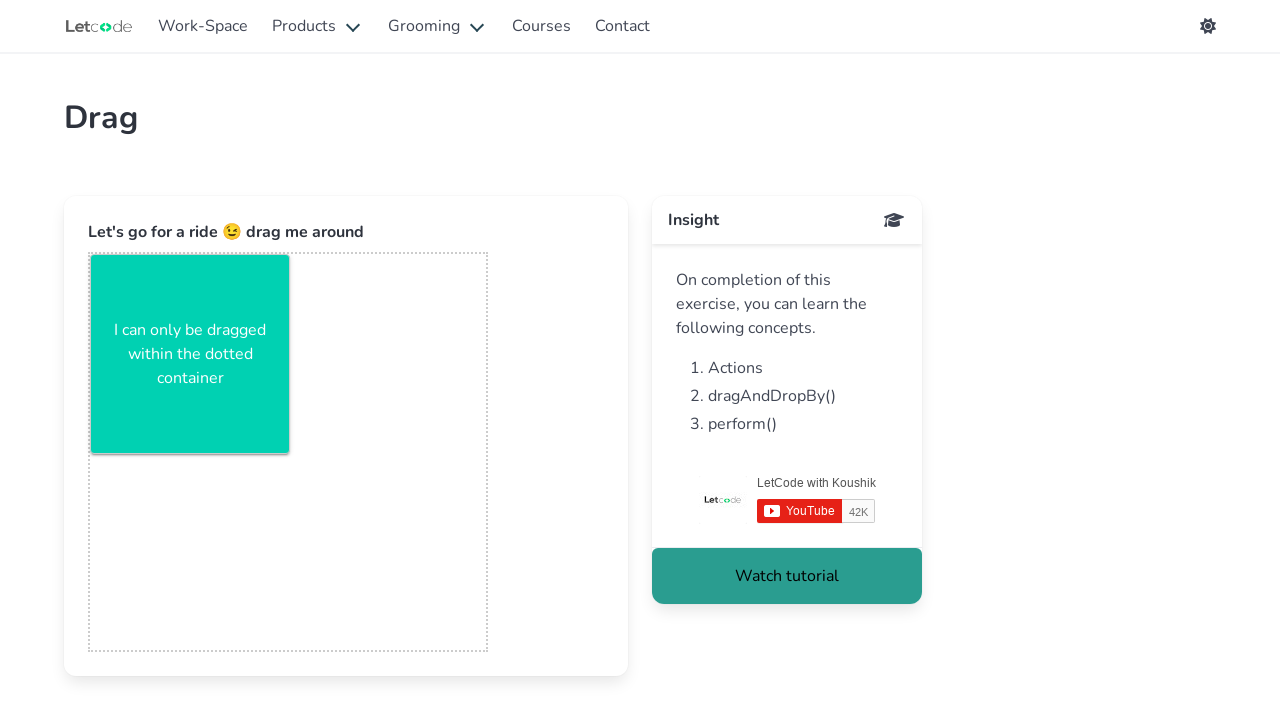

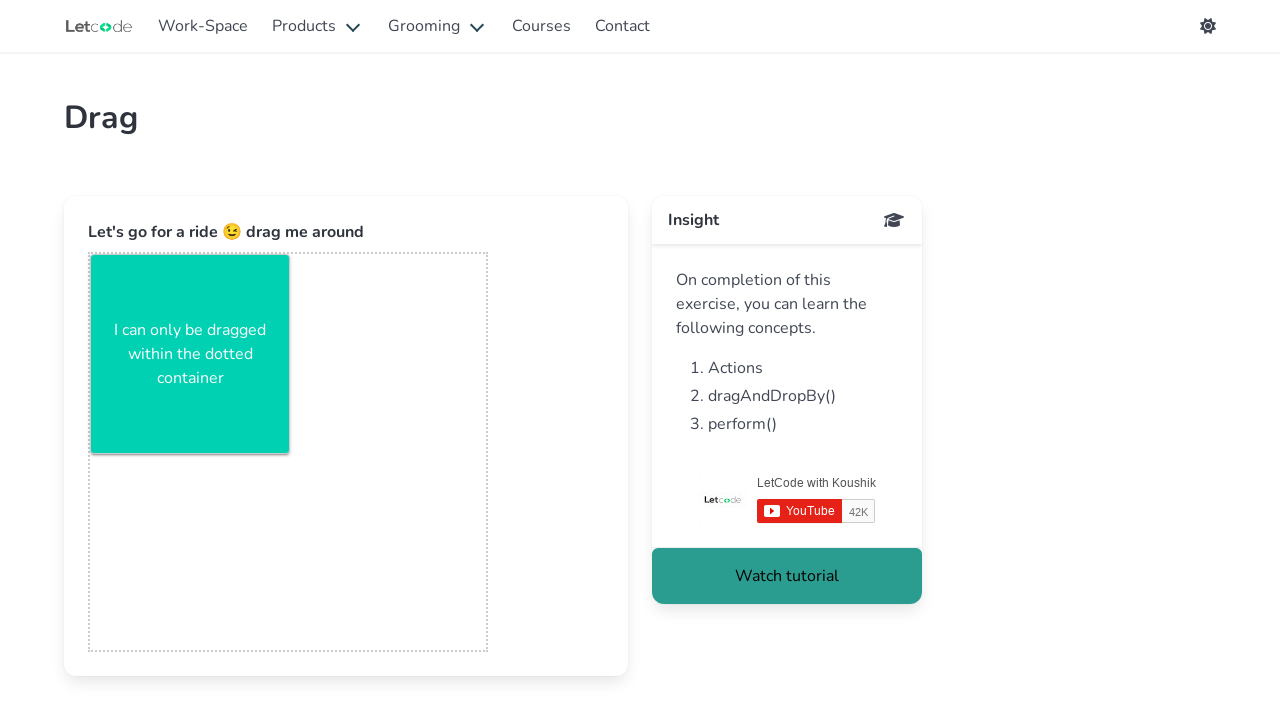